Tests scrolling functionality by navigating to an automation practice page, scrolling to a button element, and clicking it.

Starting URL: https://rahulshettyacademy.com/AutomationPractice/

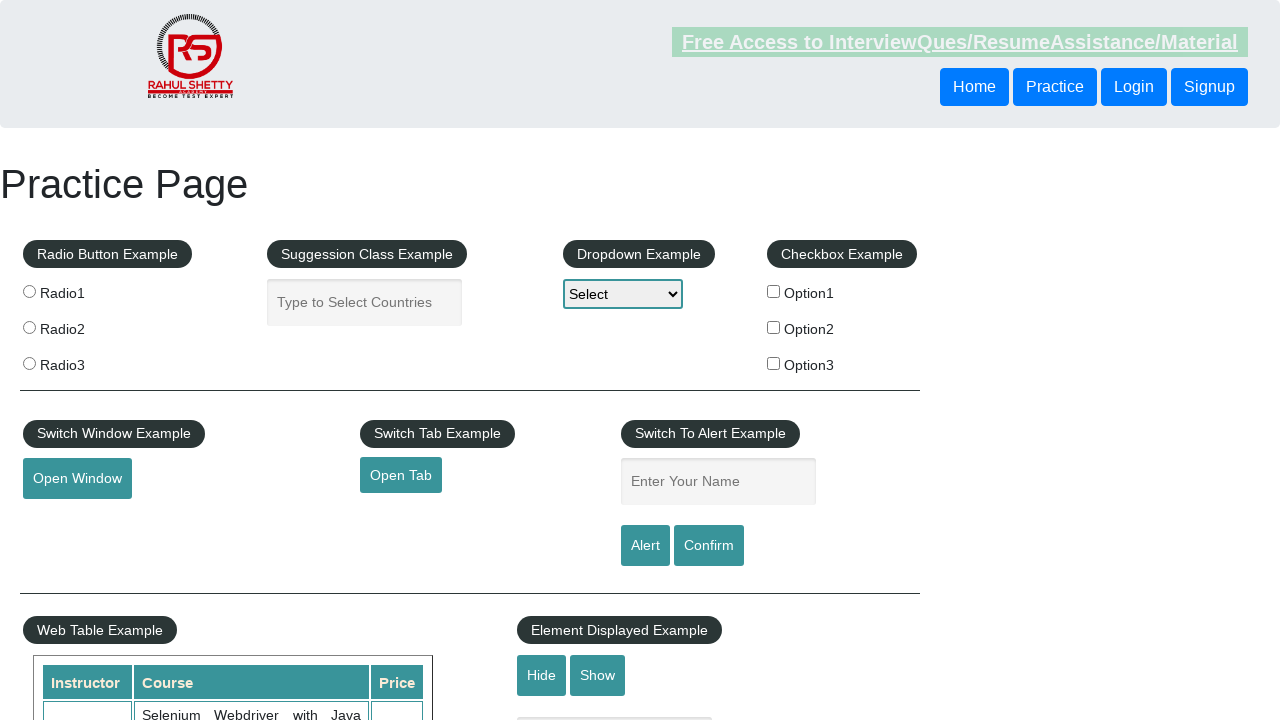

Located button element with selector 'a.btn-style.class1.class2'
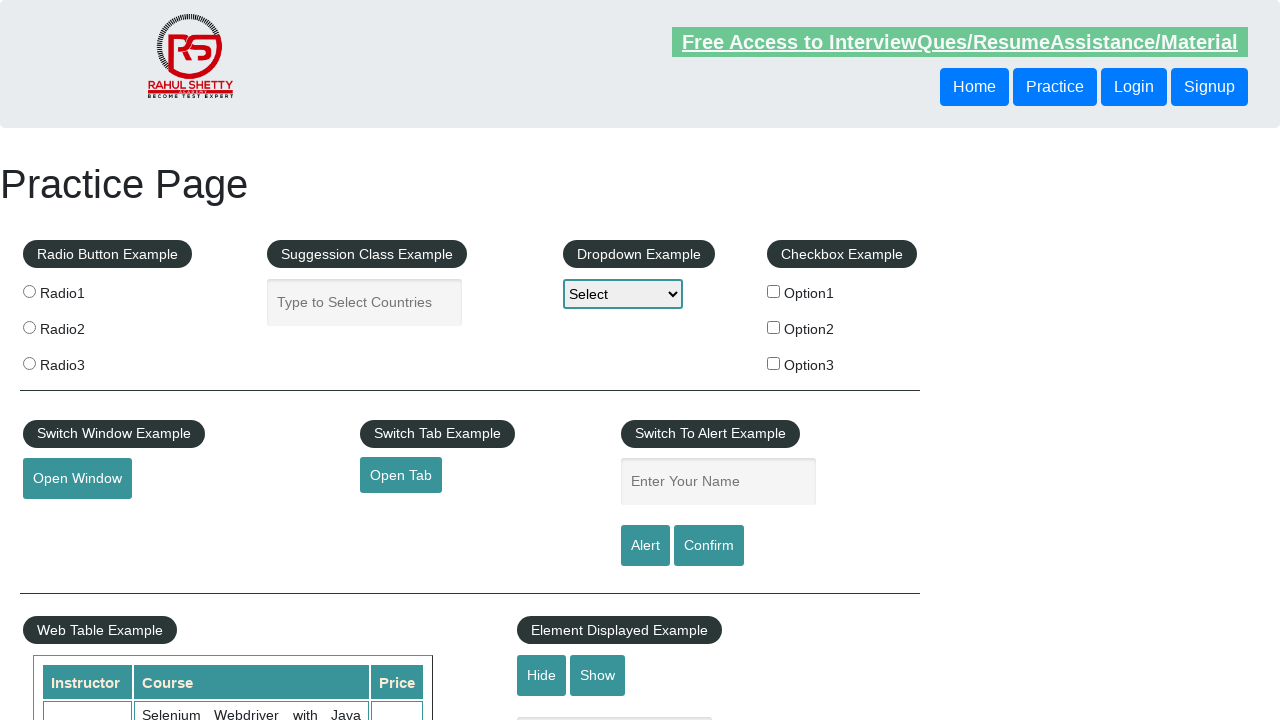

Scrolled button element into view
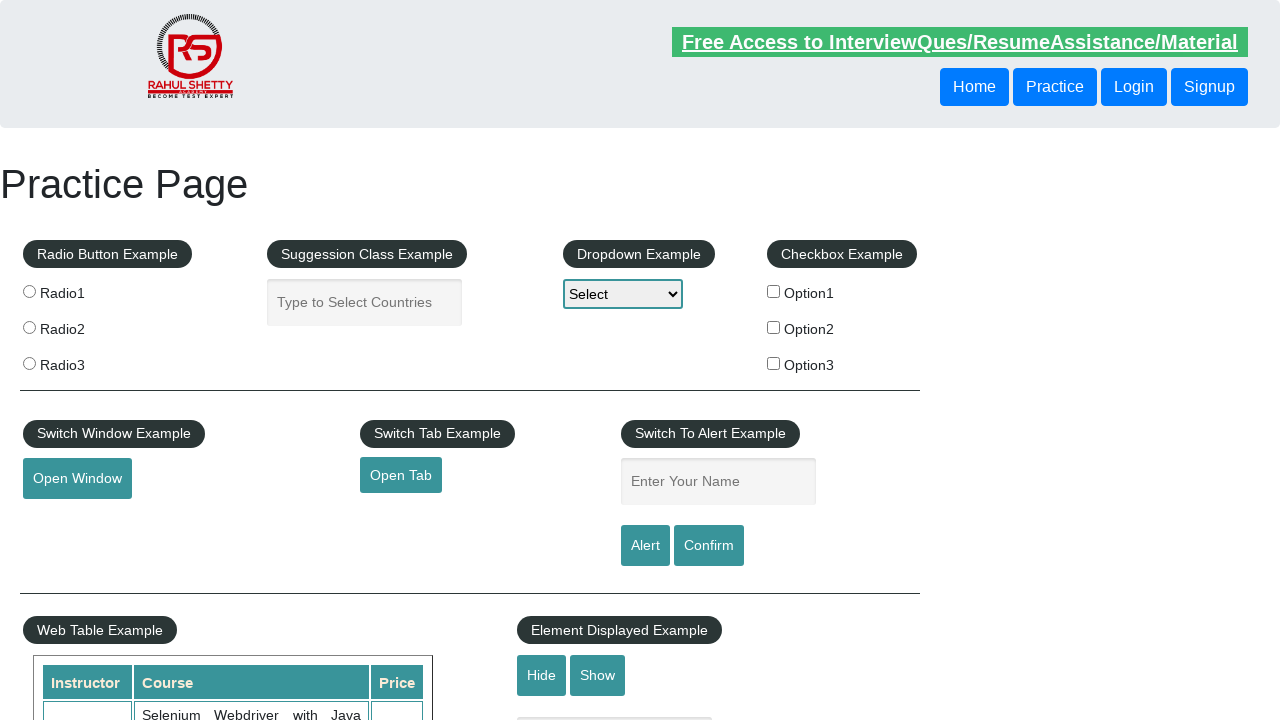

Clicked the button element at (401, 475) on a.btn-style.class1.class2
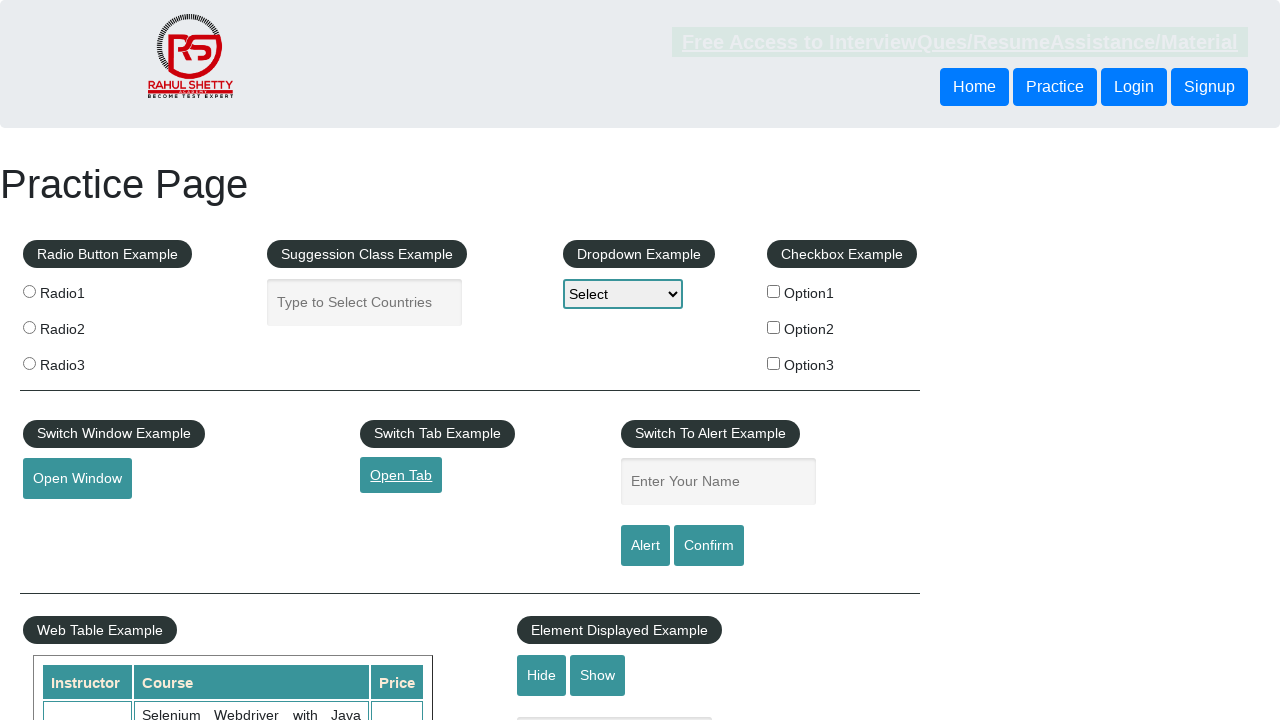

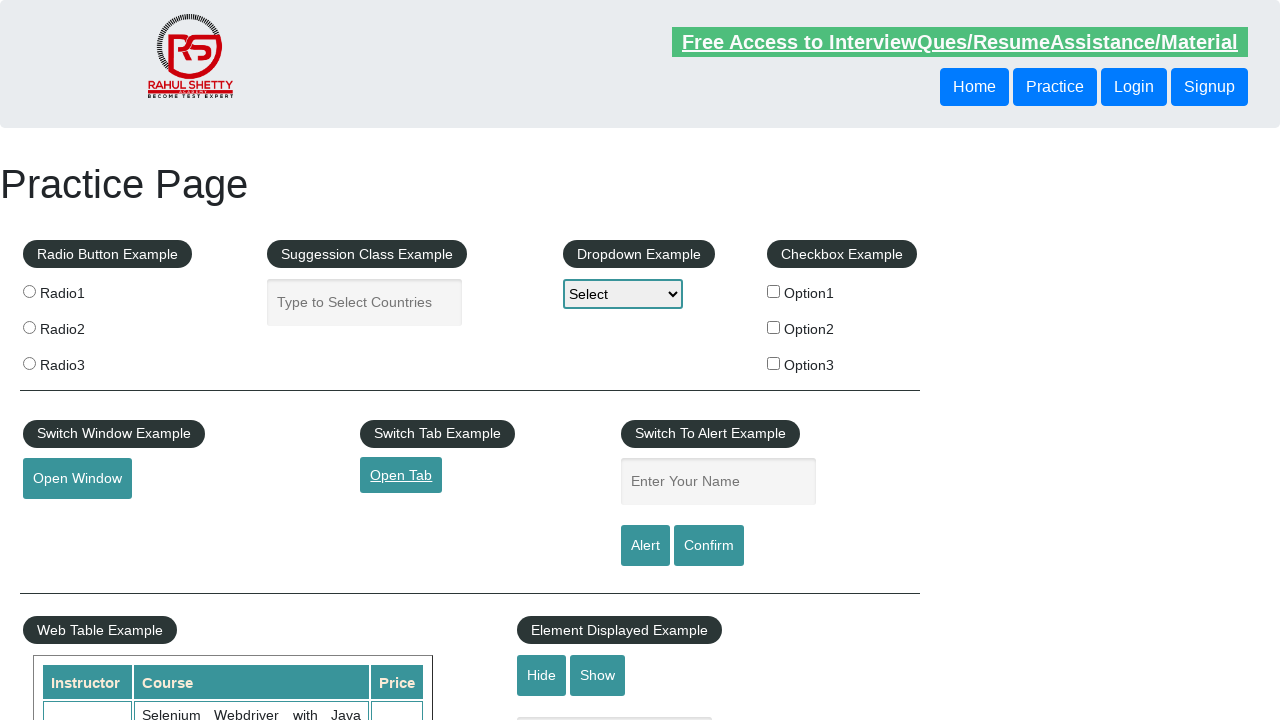